Tests that the currently applied filter link is highlighted with the selected class.

Starting URL: https://demo.playwright.dev/todomvc

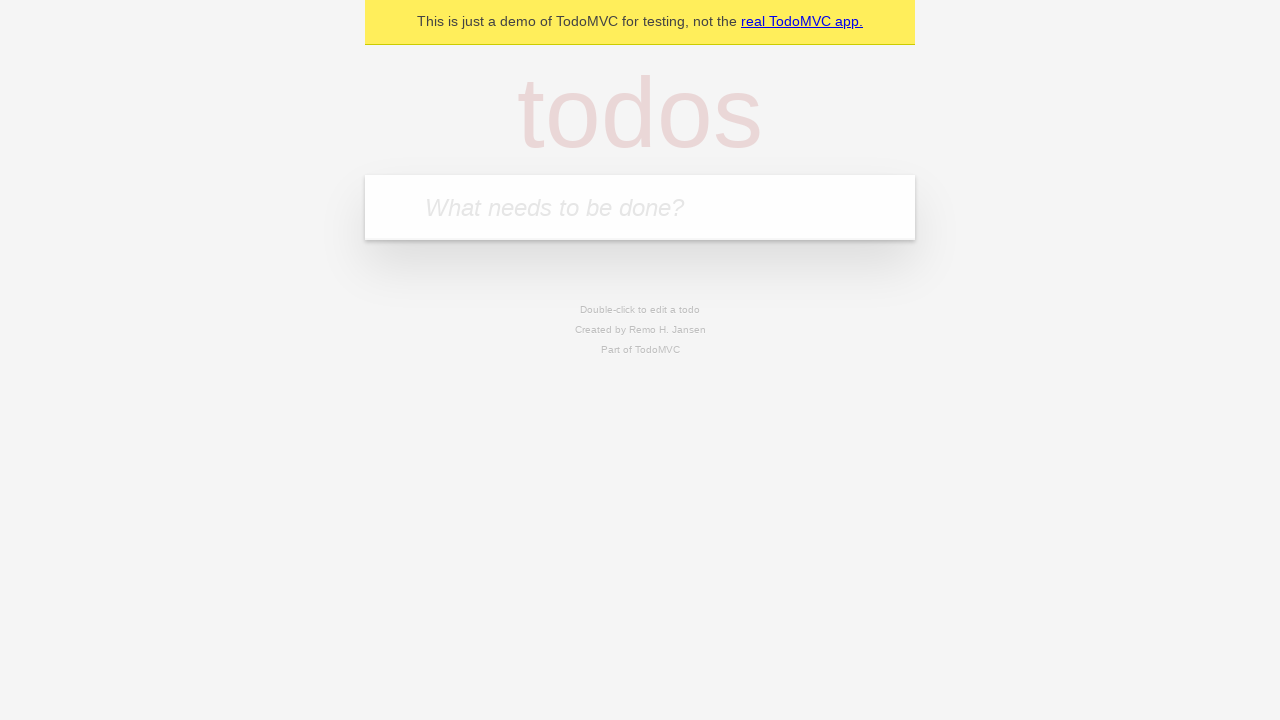

Filled todo input with 'buy some cheese' on internal:attr=[placeholder="What needs to be done?"i]
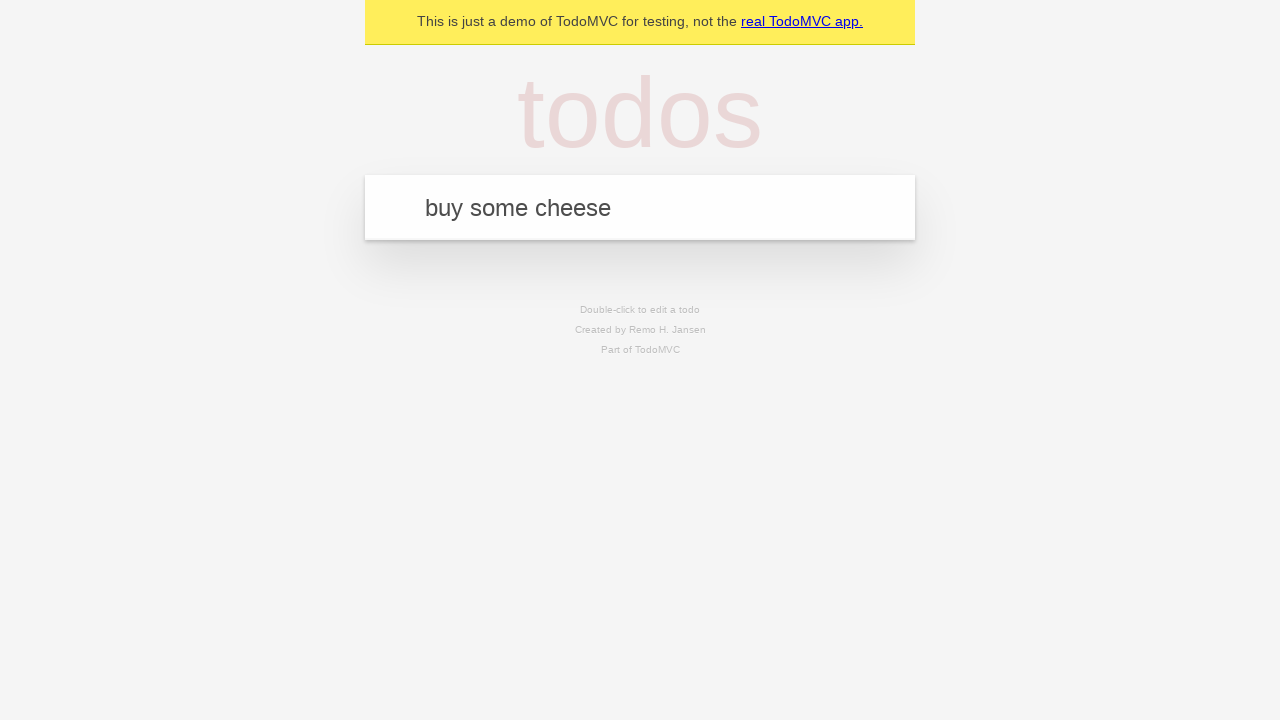

Pressed Enter to create first todo on internal:attr=[placeholder="What needs to be done?"i]
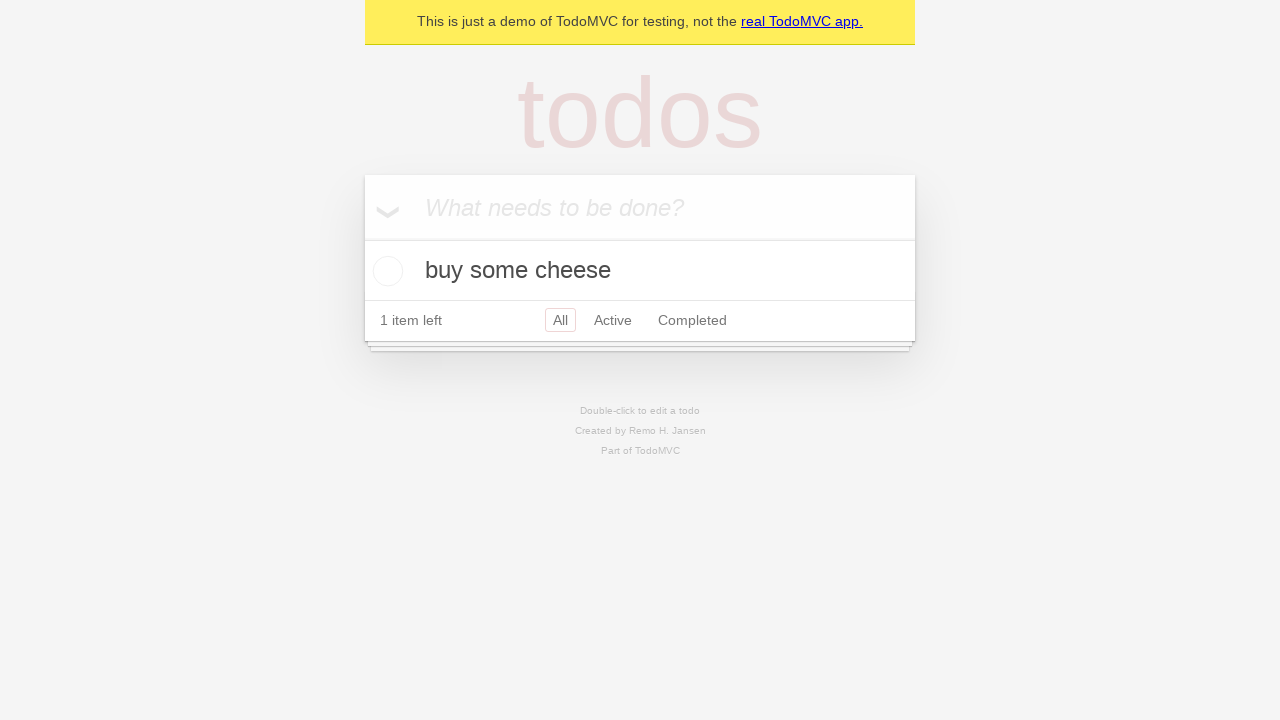

Filled todo input with 'feed the cat' on internal:attr=[placeholder="What needs to be done?"i]
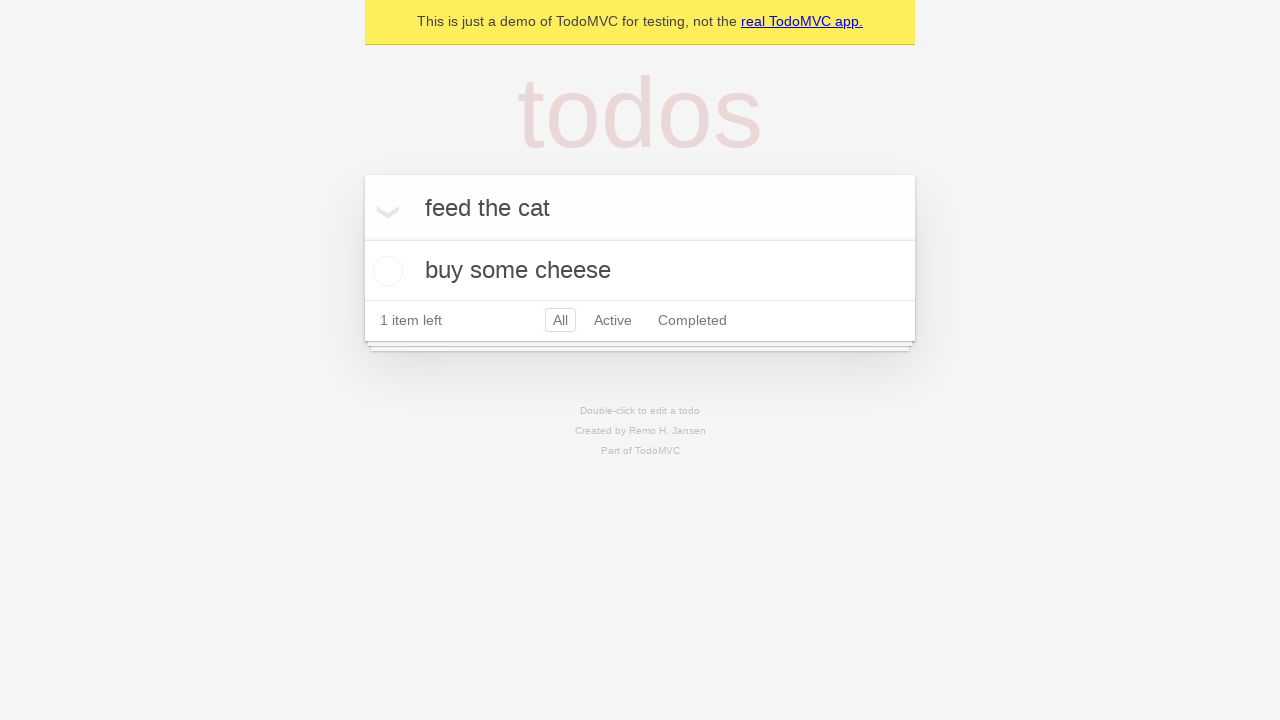

Pressed Enter to create second todo on internal:attr=[placeholder="What needs to be done?"i]
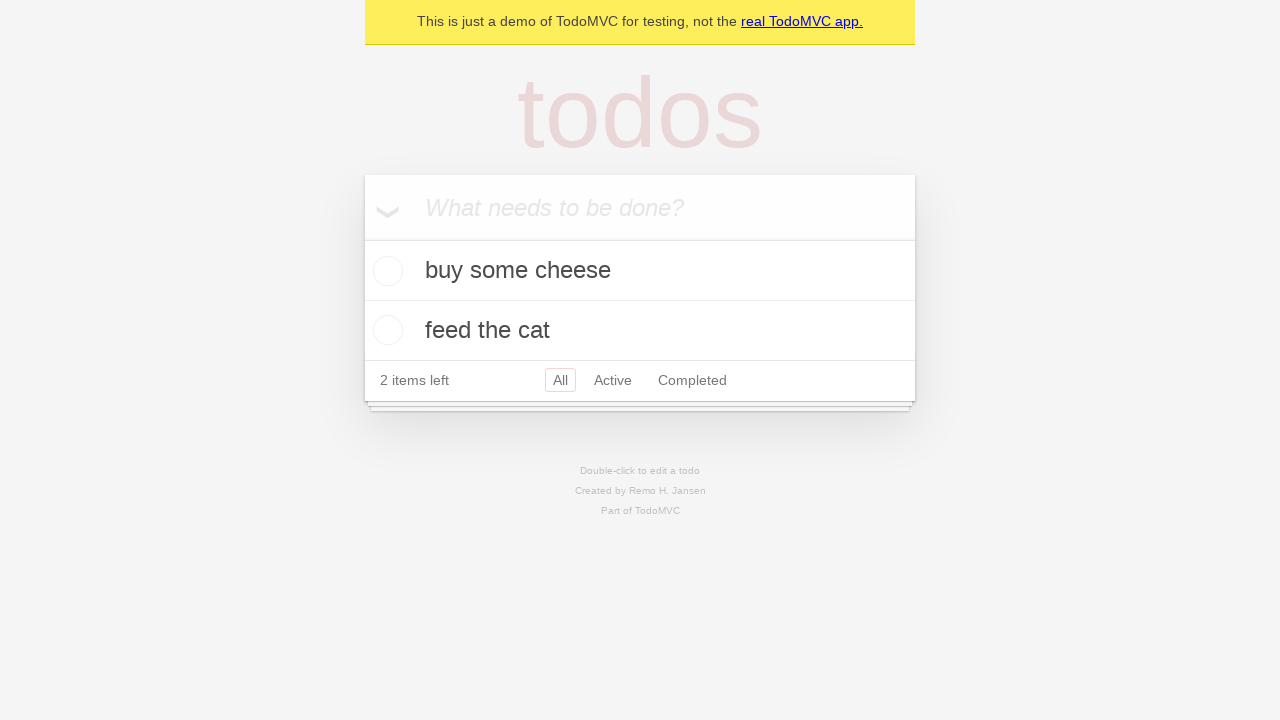

Filled todo input with 'book a doctors appointment' on internal:attr=[placeholder="What needs to be done?"i]
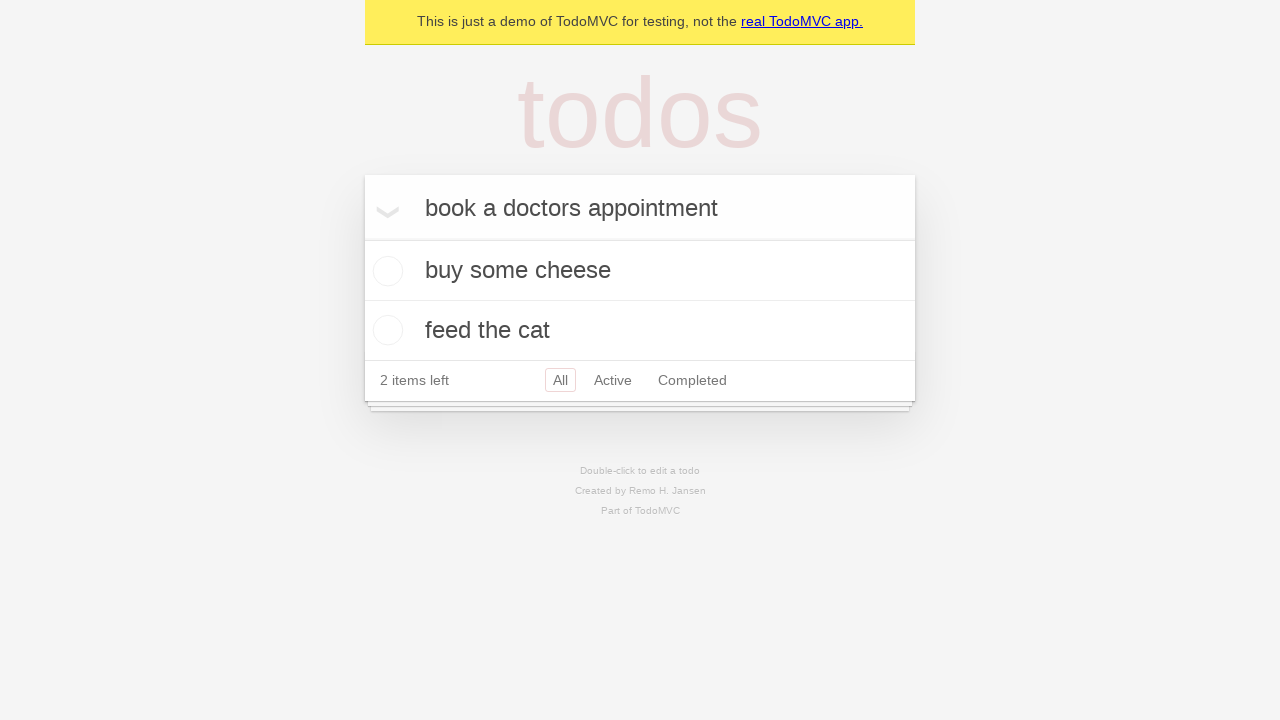

Pressed Enter to create third todo on internal:attr=[placeholder="What needs to be done?"i]
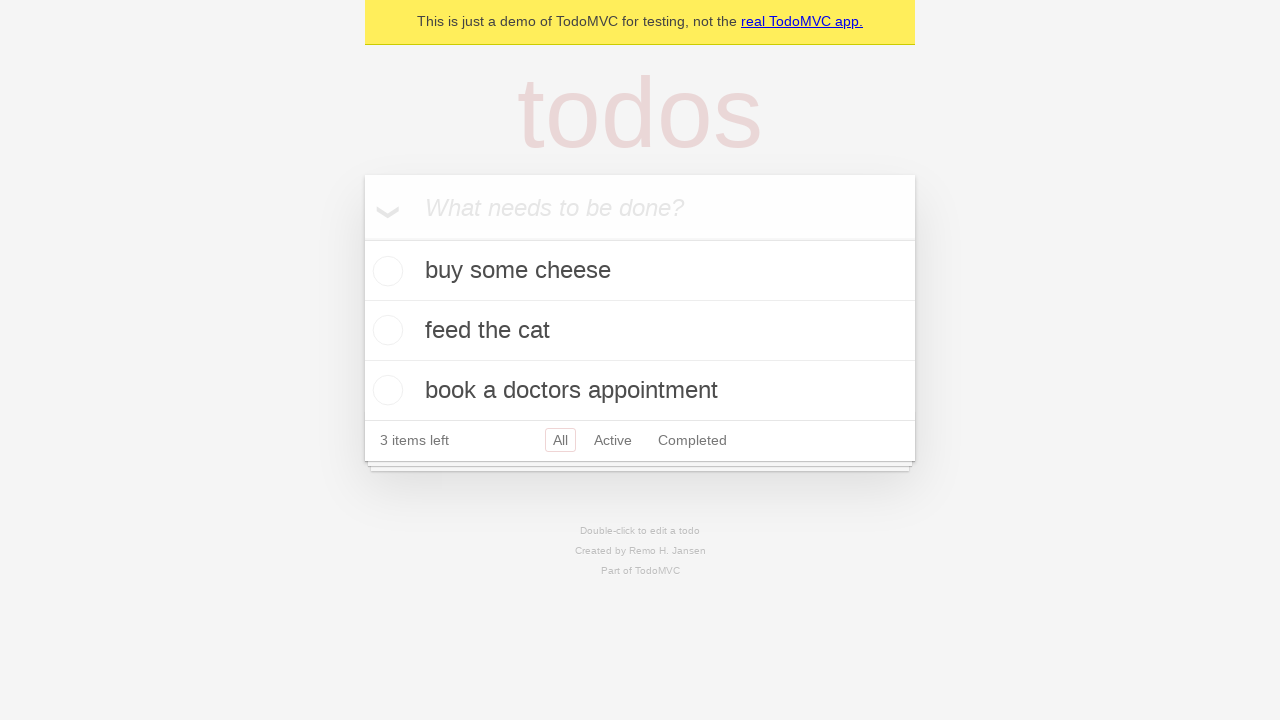

Clicked Active filter link at (613, 440) on internal:role=link[name="Active"i]
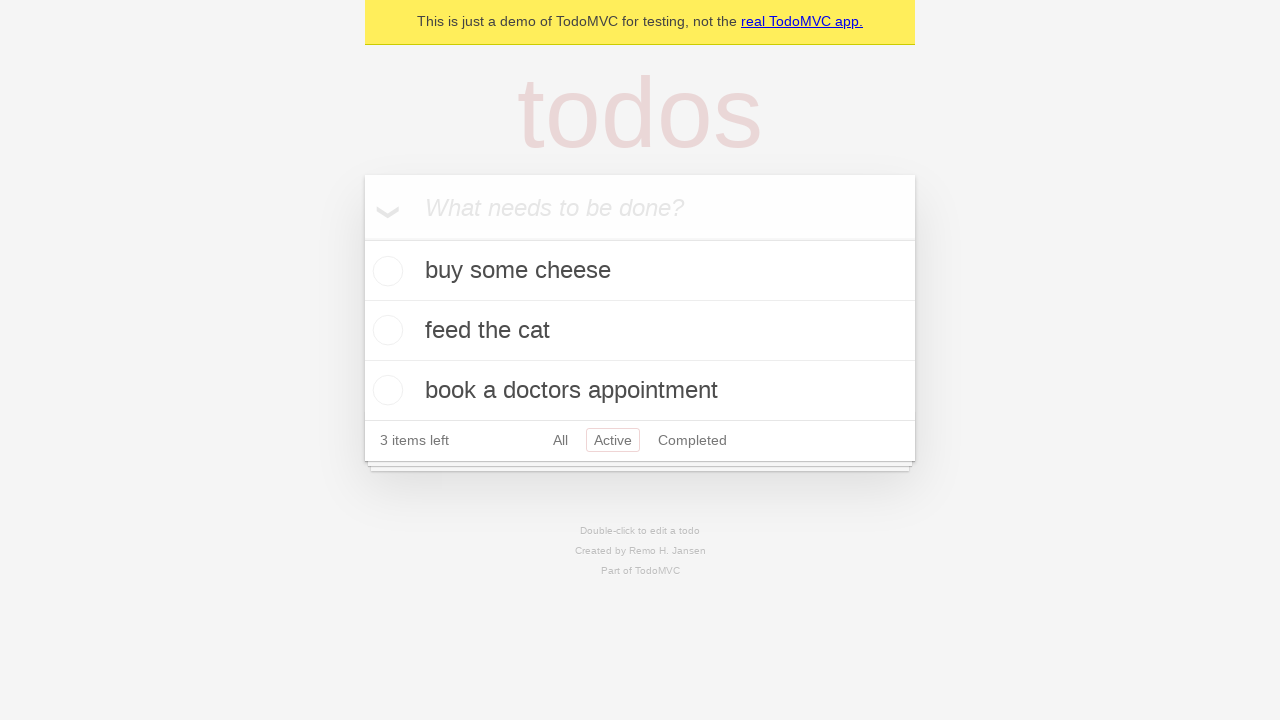

Clicked Completed filter link to verify it gets highlighted as selected at (692, 440) on internal:role=link[name="Completed"i]
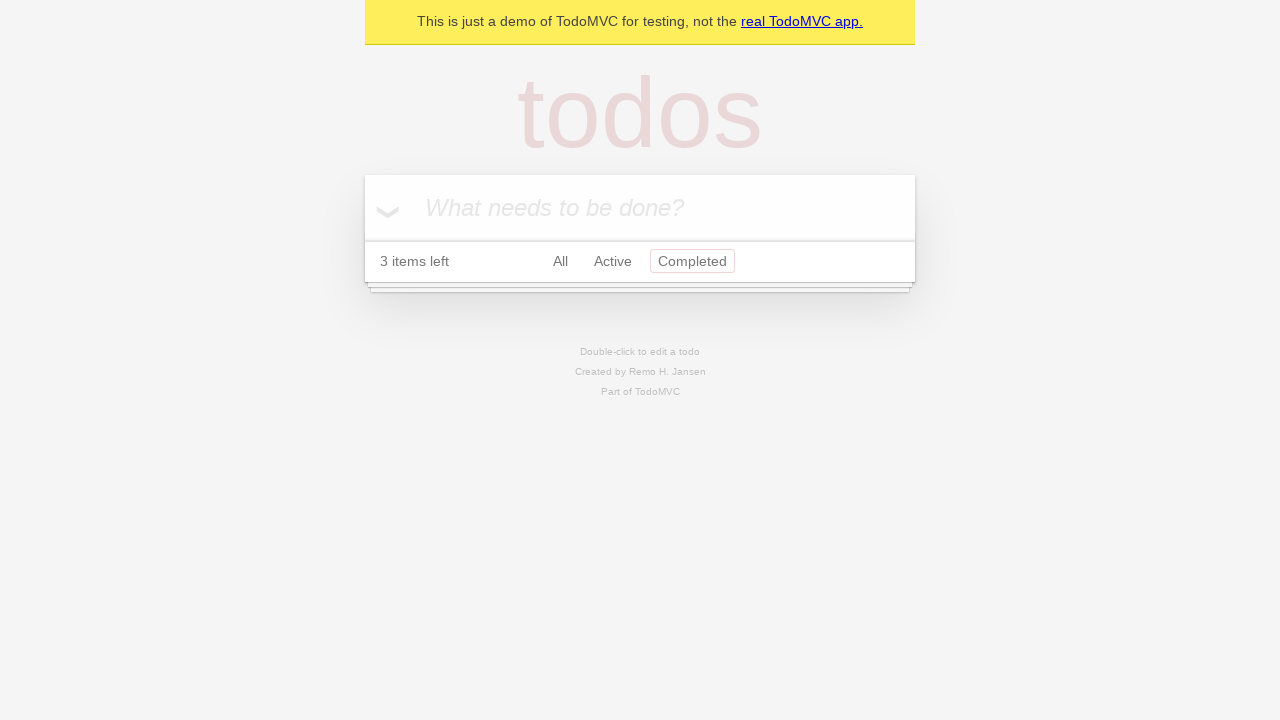

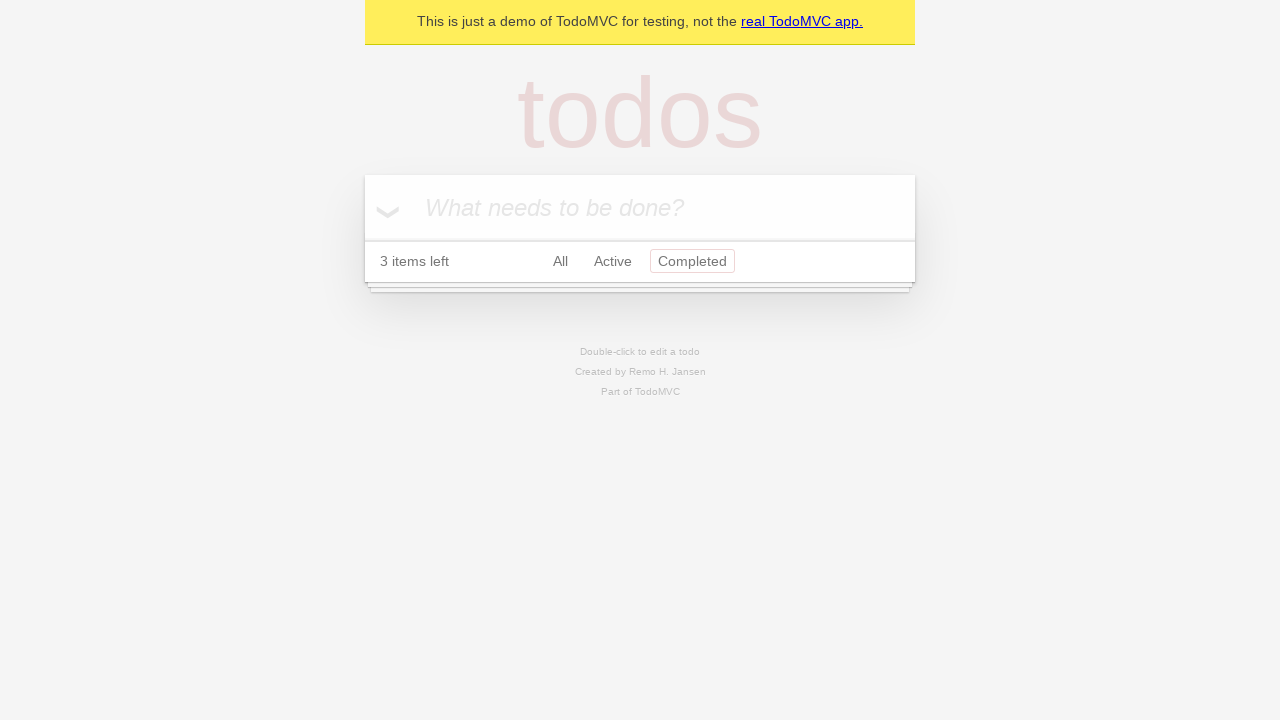